Tests a registration form by filling out personal information fields (first name, last name, address, email, phone), selecting female gender radio button, and checking multiple checkboxes.

Starting URL: https://demo.automationtesting.in/Register.html

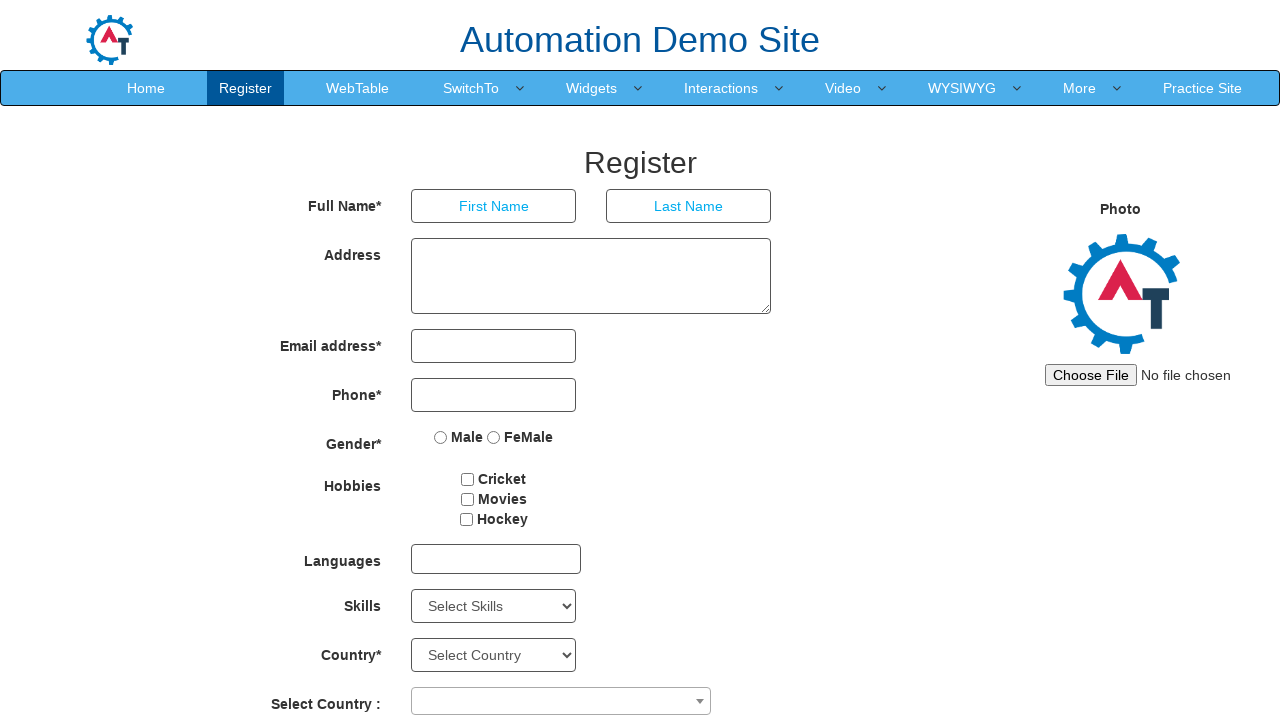

Filled first name field with 'Manoj' on input[placeholder='First Name']
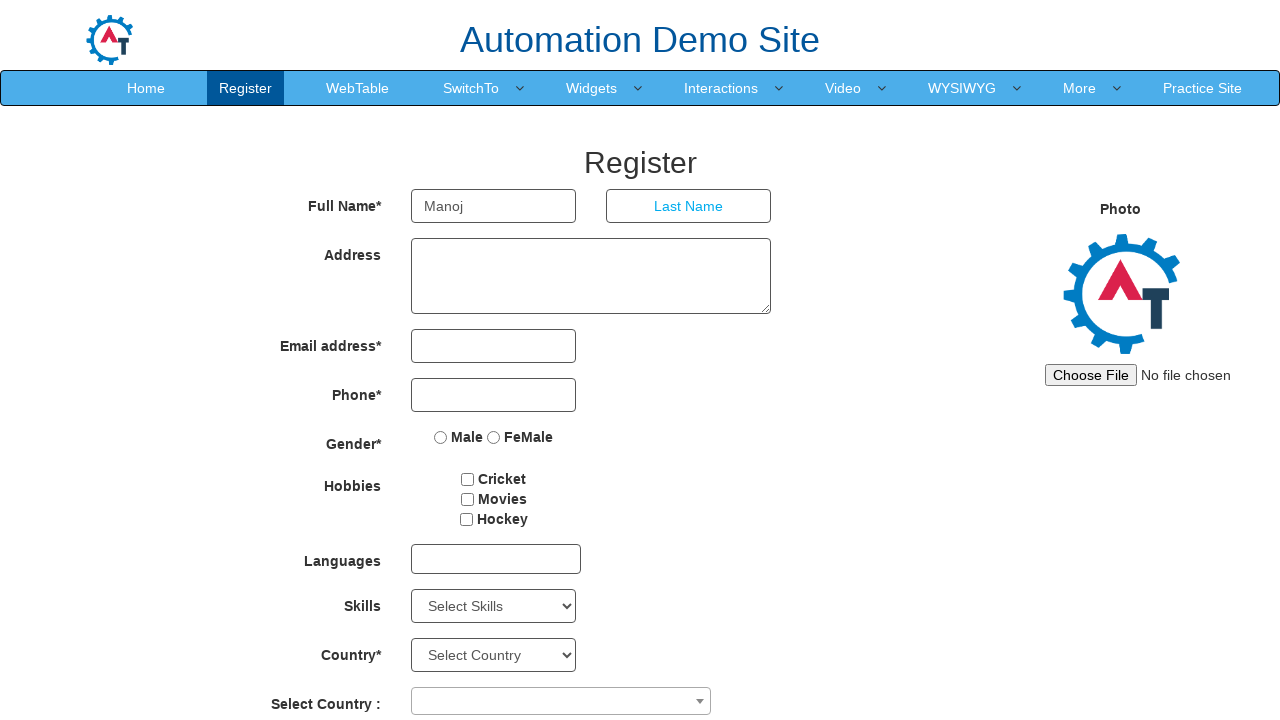

Filled last name field with 'Shinde' on input[placeholder='Last Name']
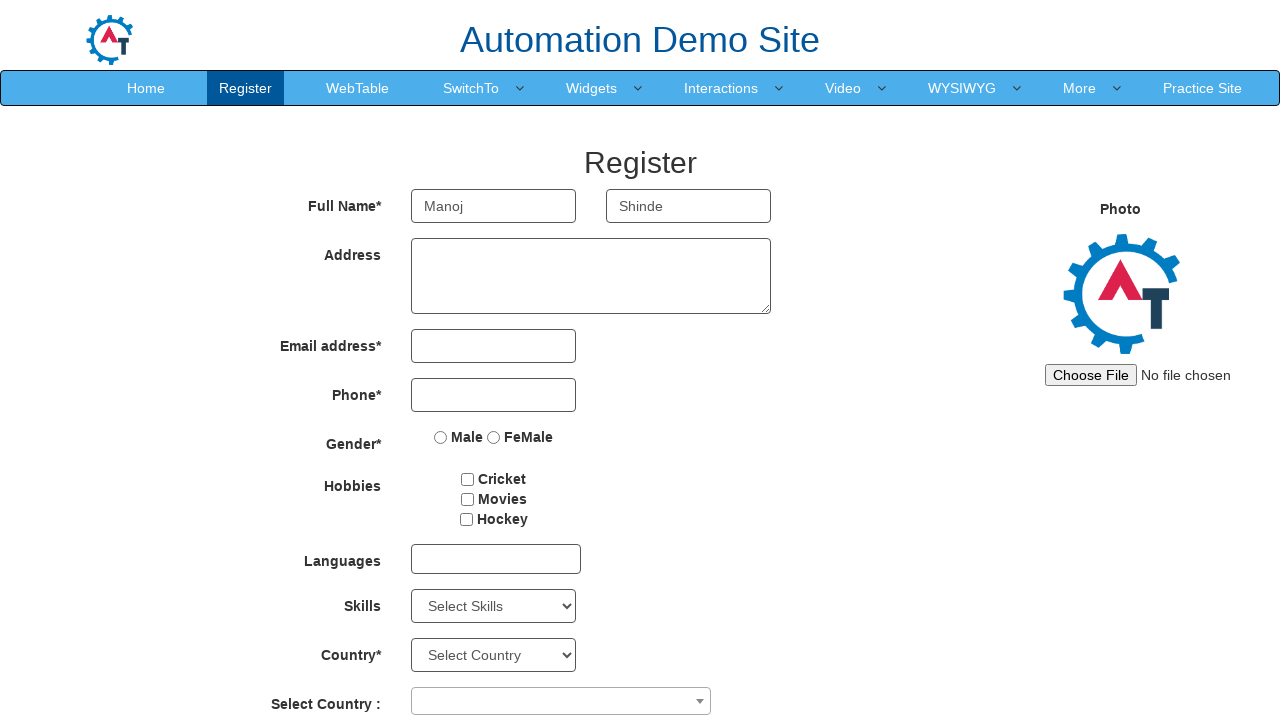

Filled address field with 'Savedi' on textarea[ng-model='Adress']
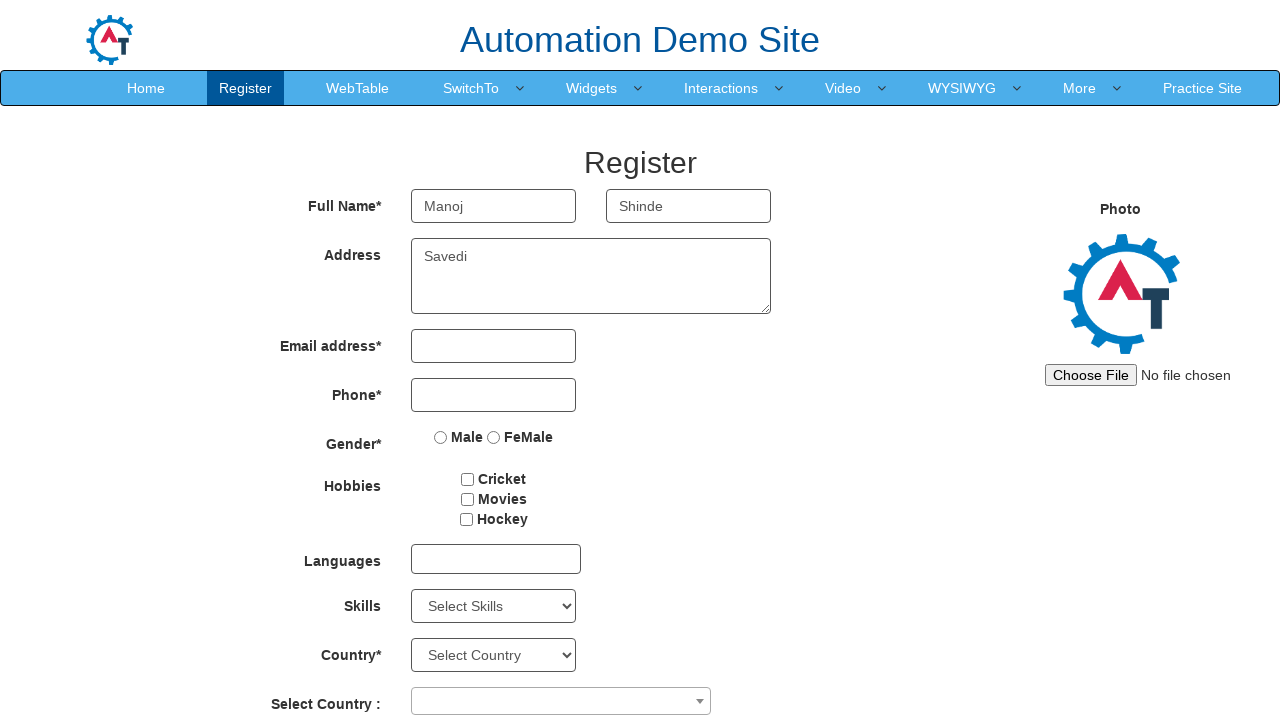

Filled email field with 'testuser_42@example.com' on [ng-model='EmailAdress']
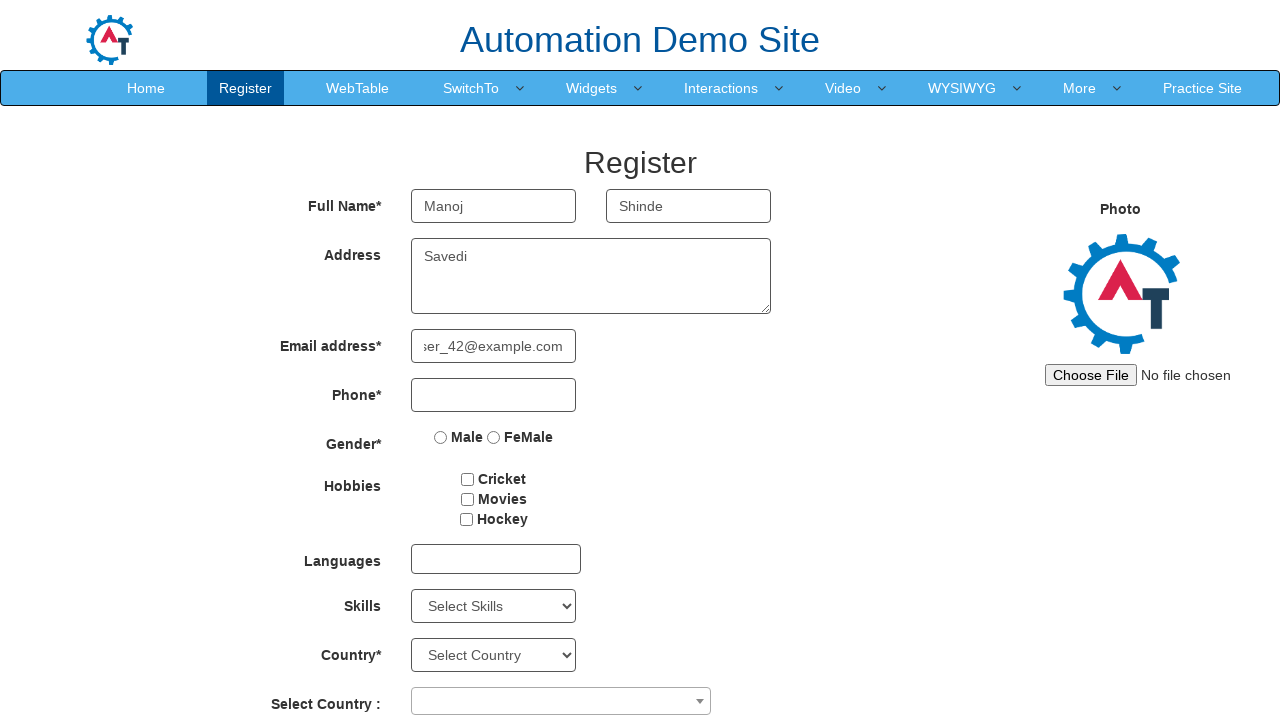

Filled phone field with '5551234567' on [ng-model='Phone']
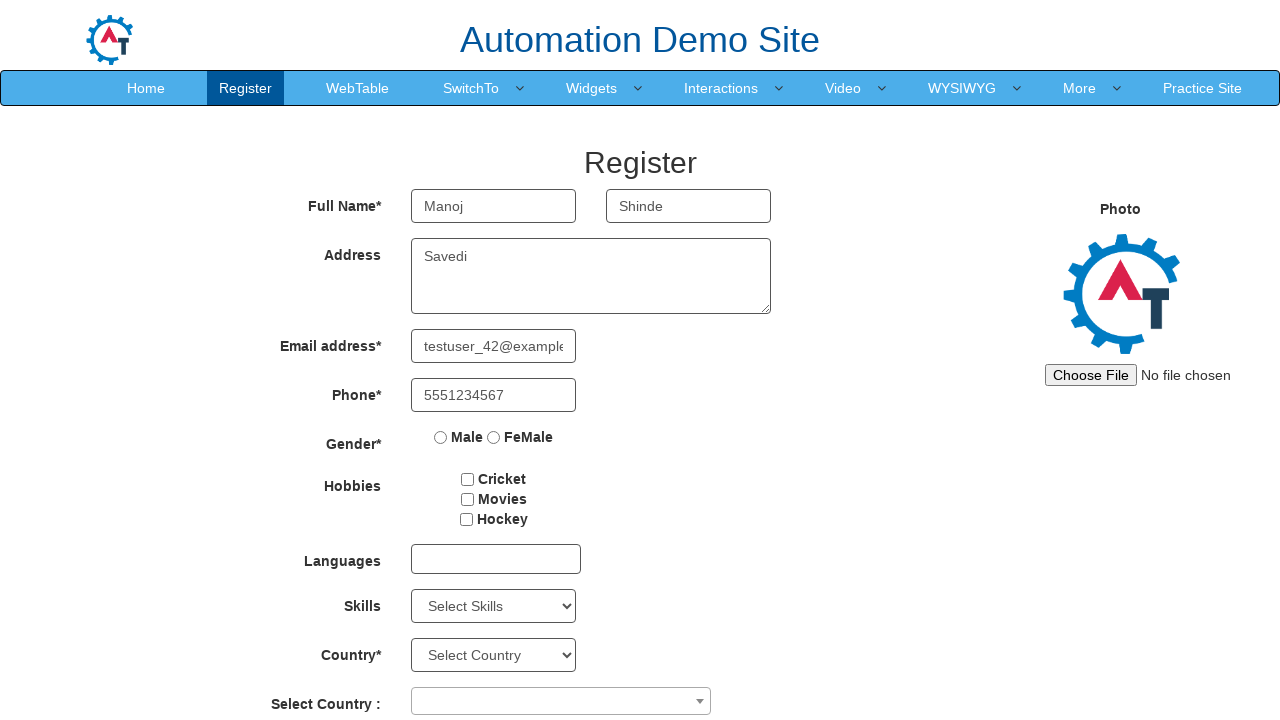

Selected female gender radio button at (494, 437) on [value='FeMale']
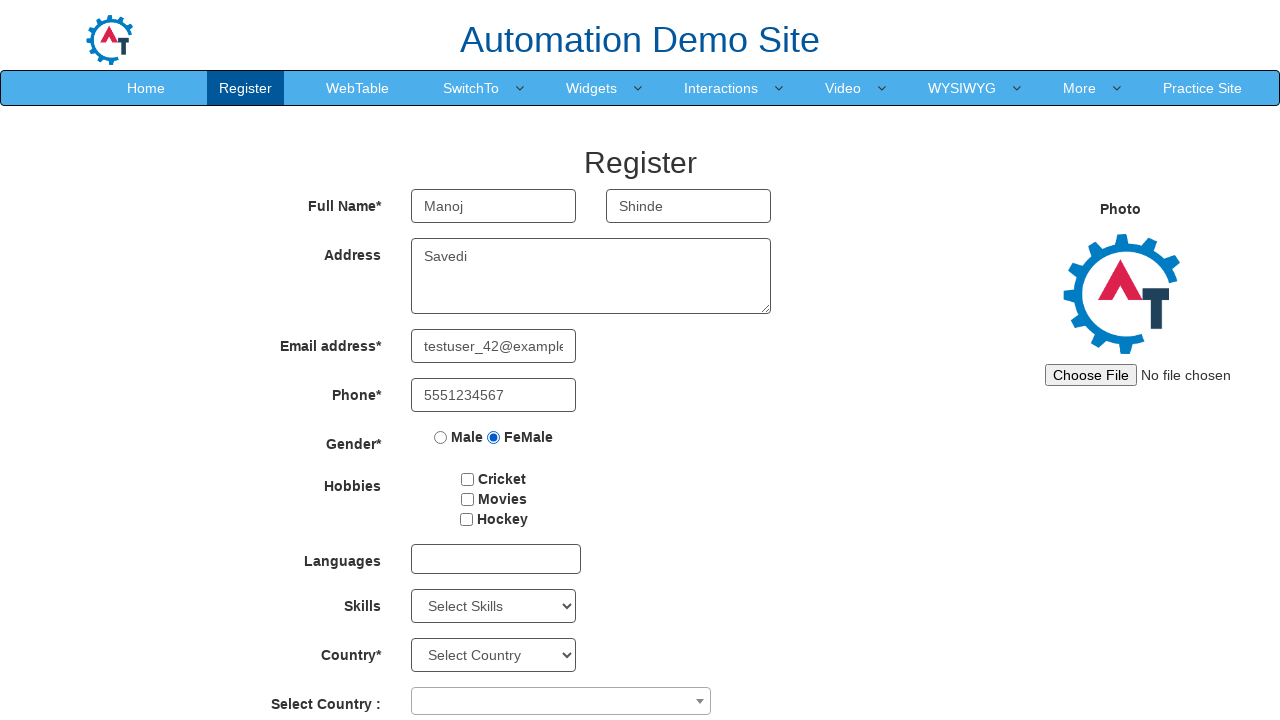

Checked checkbox 1 at (468, 479) on #checkbox1
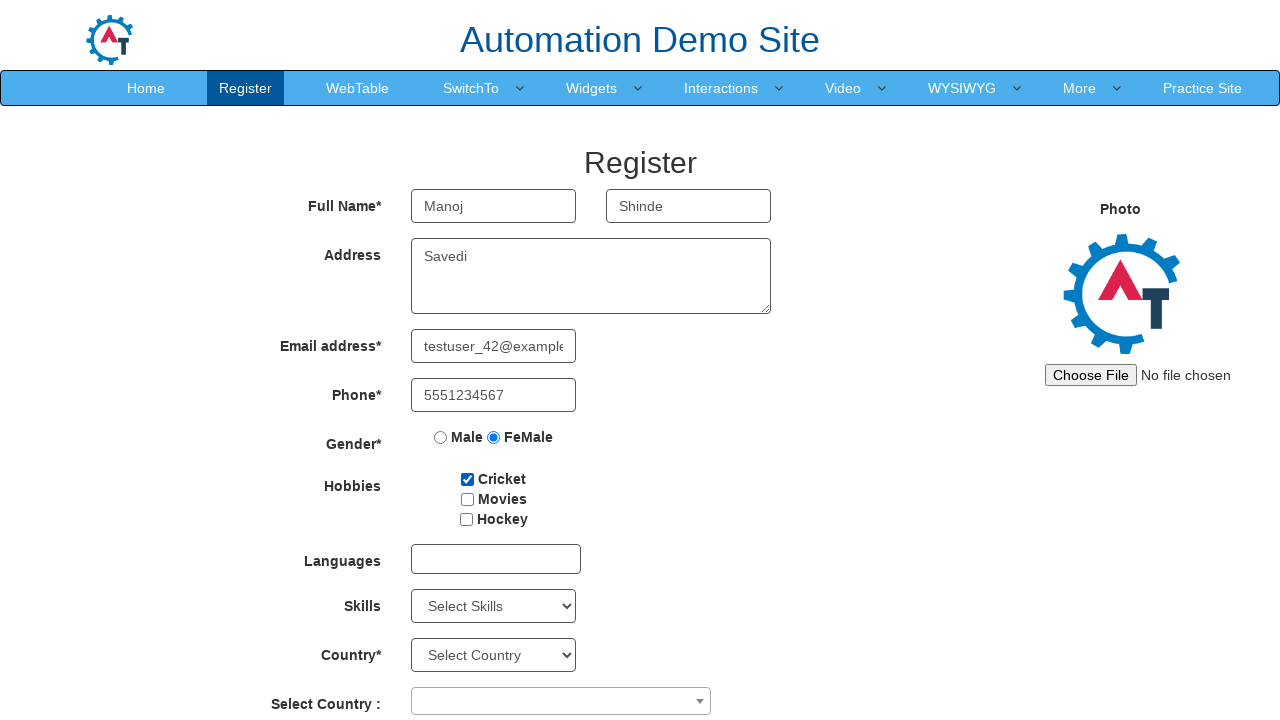

Checked checkbox 2 at (467, 499) on #checkbox2
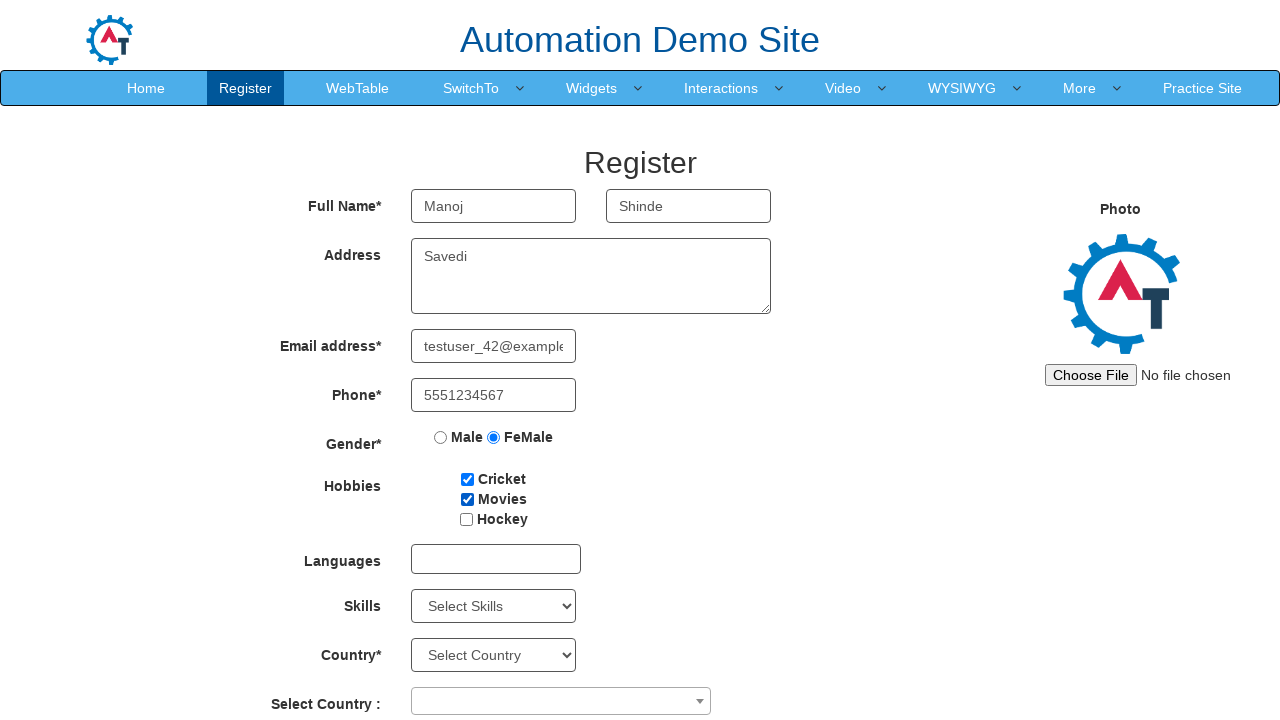

Checked checkbox 3 at (466, 519) on #checkbox3
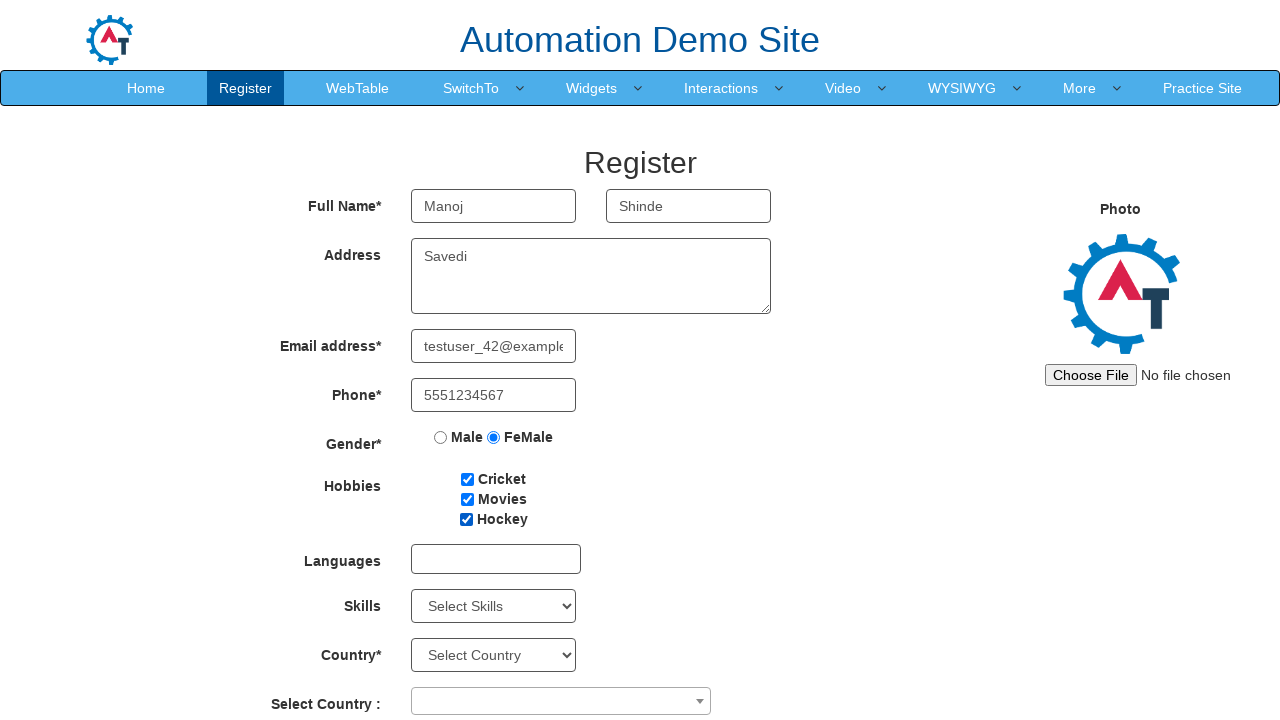

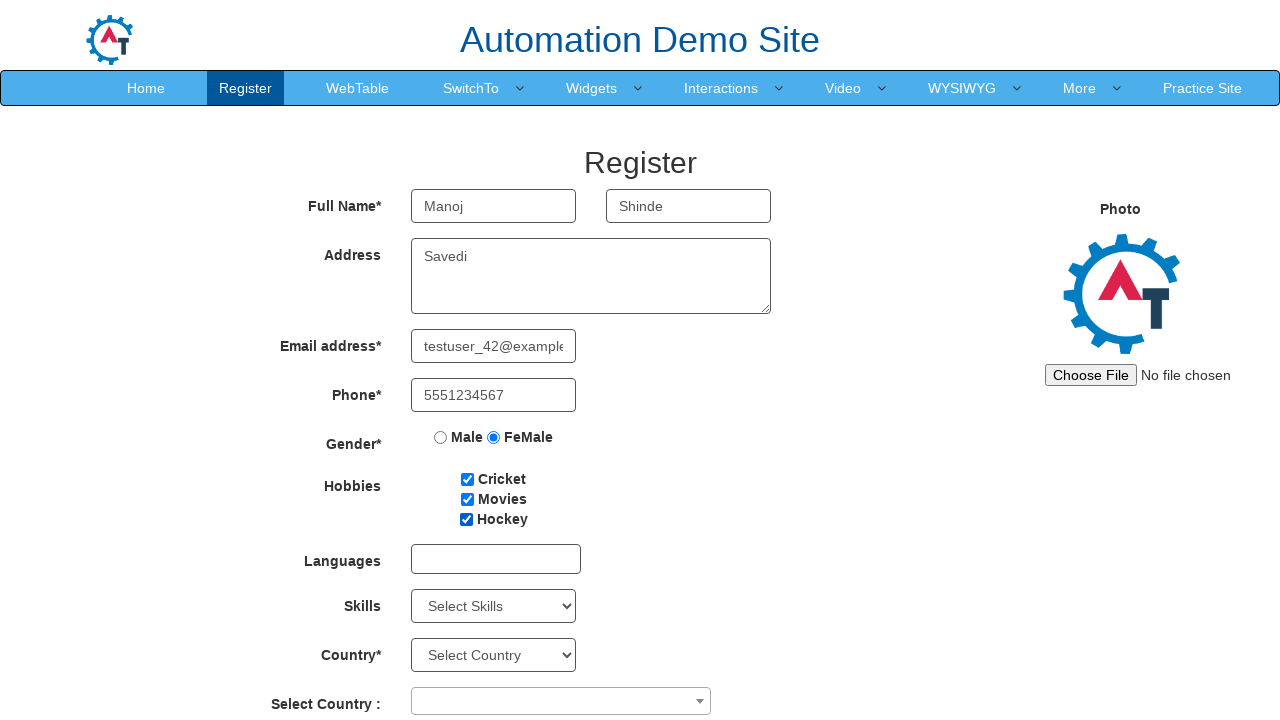